Tests a date picker widget by clicking to open it, then selecting a specific year, month, and day from dropdown selectors to set a complete date.

Starting URL: http://demo.automationtesting.in/Datepicker.html

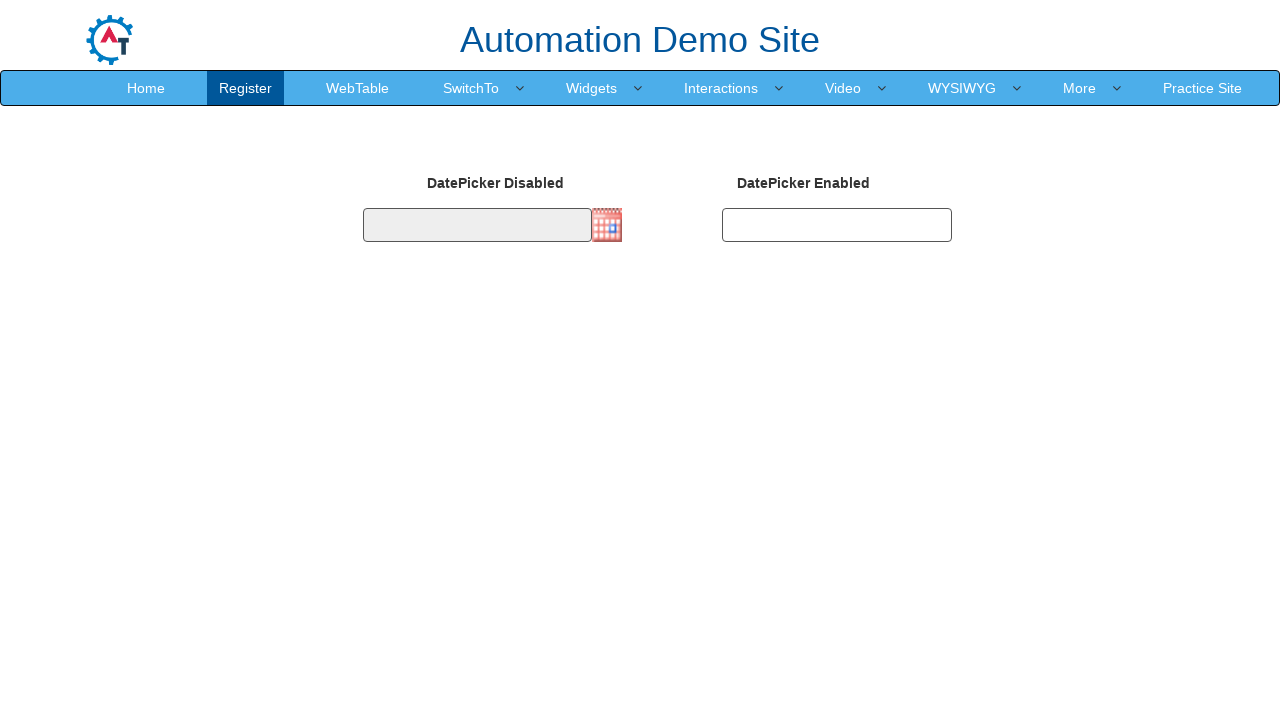

Date picker input #datepicker2 is visible
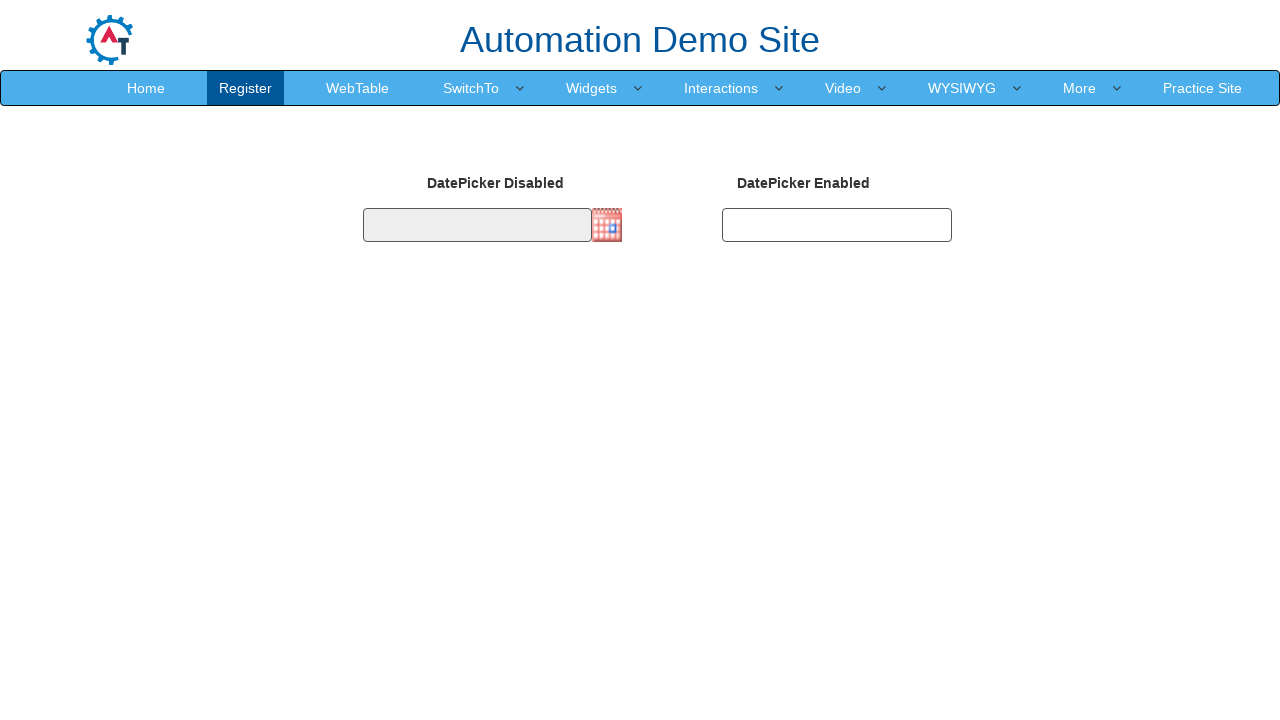

Located date picker element
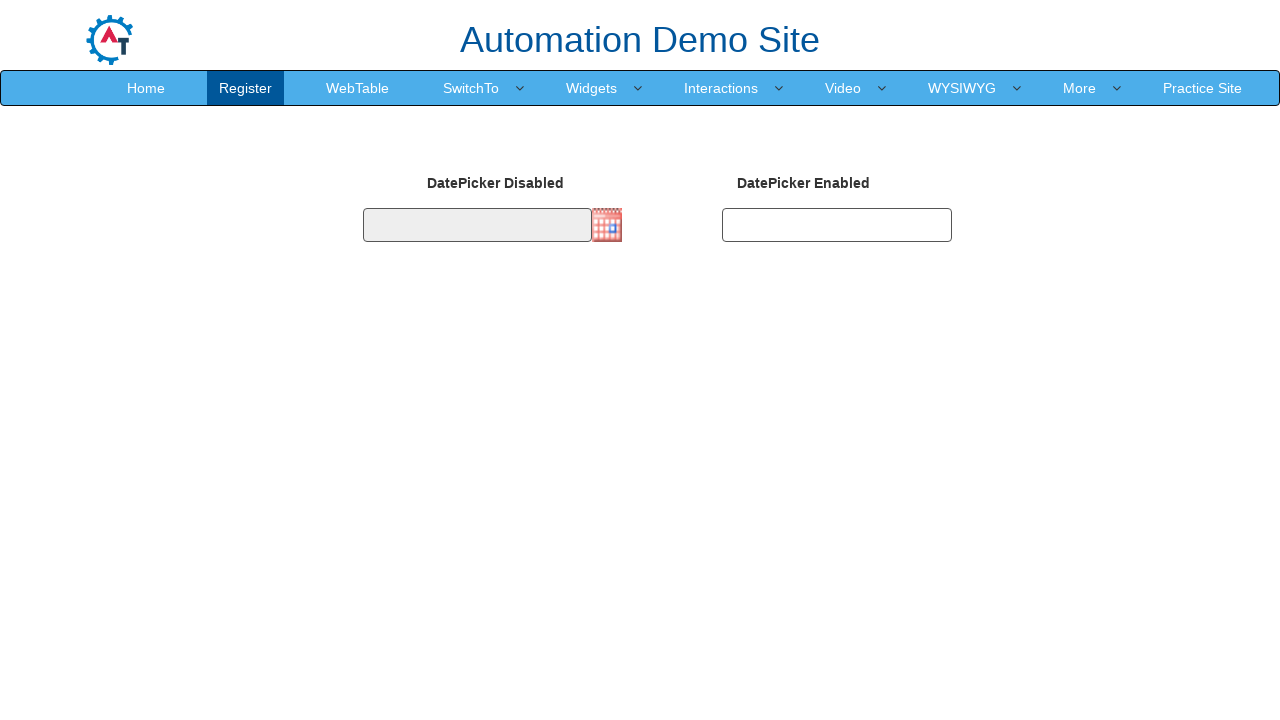

Scrolled date picker into view if needed
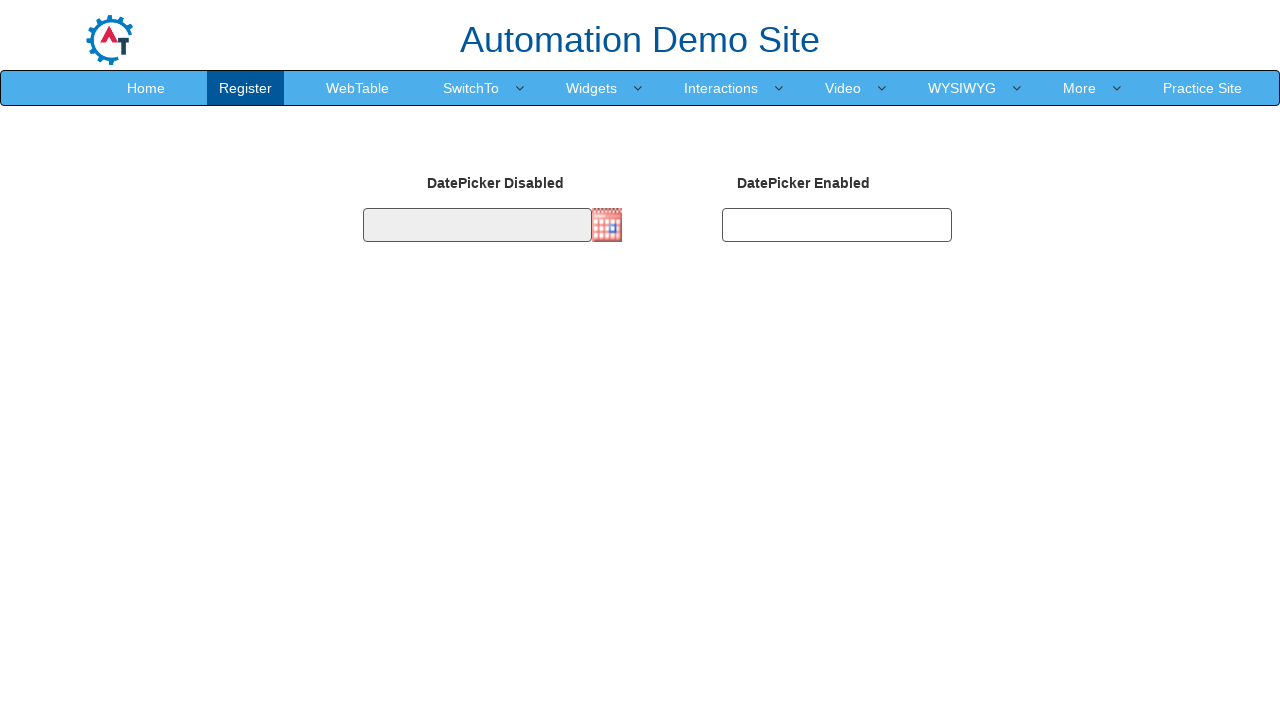

Clicked date picker input to open it at (837, 225) on #datepicker2
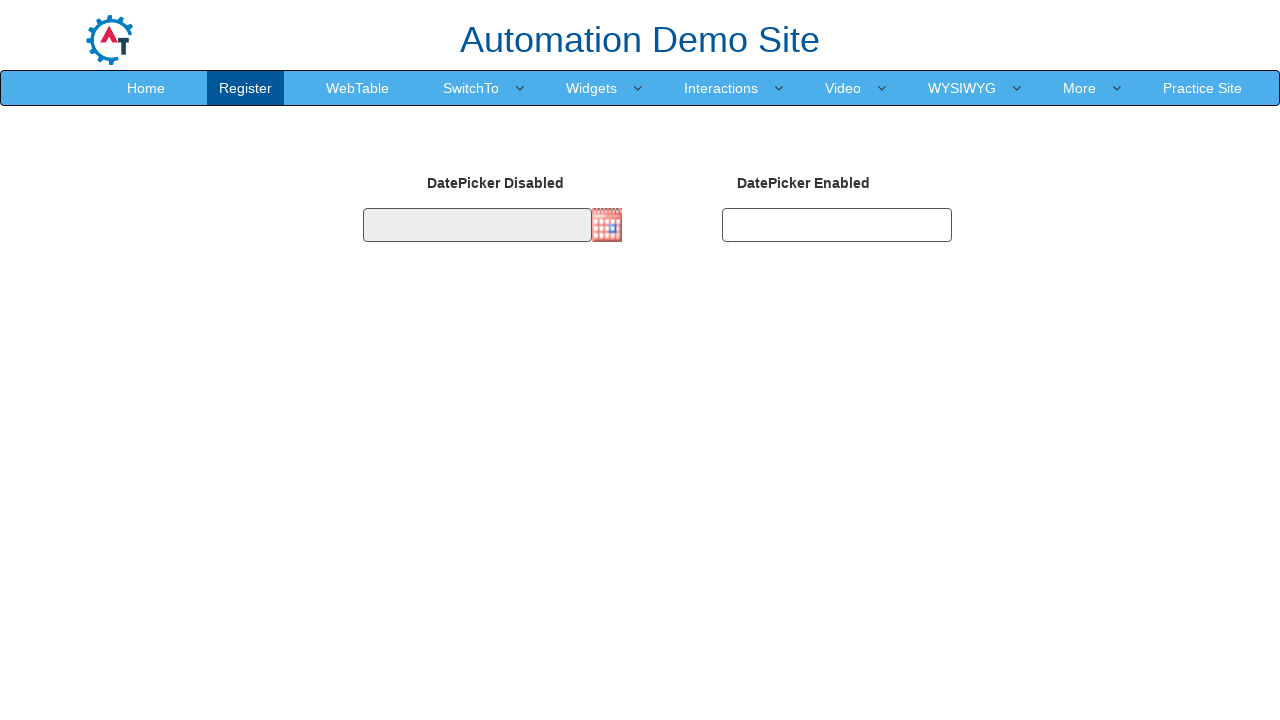

Year selector dropdown is visible
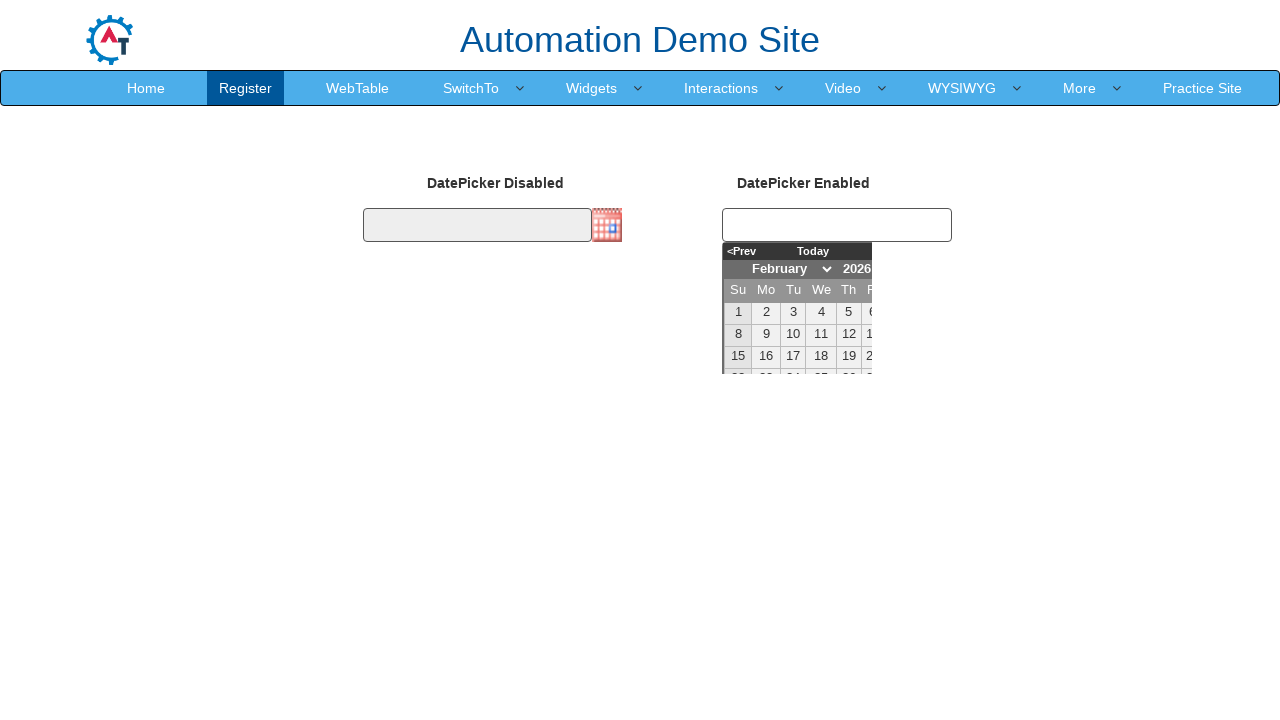

Located year selector element
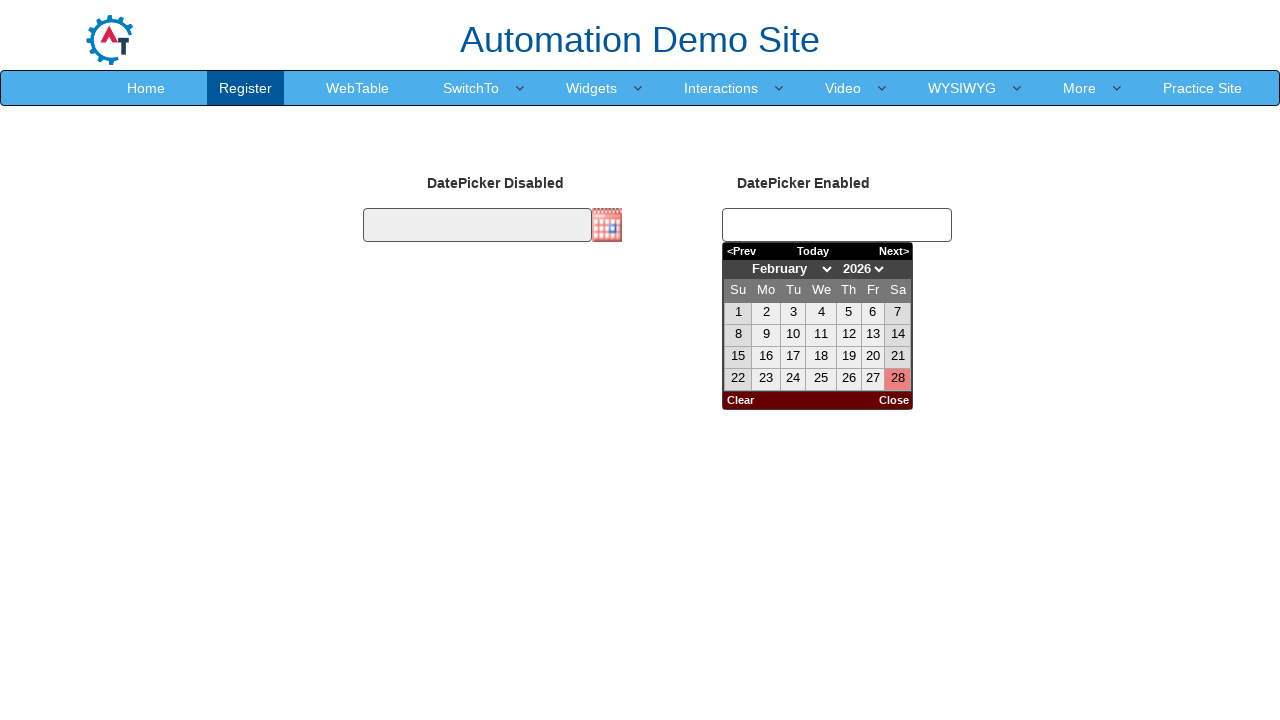

Selected year 2024 from dropdown on xpath=//*[@title='Change the year']
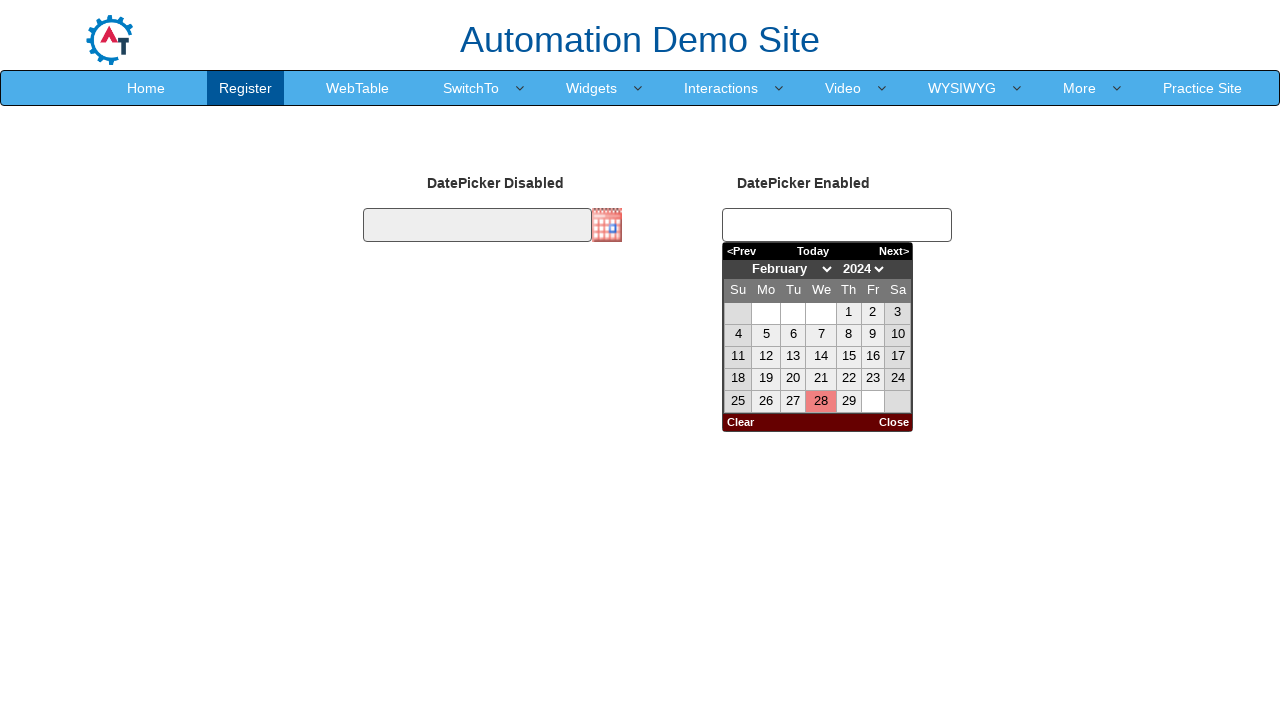

Located month selector element
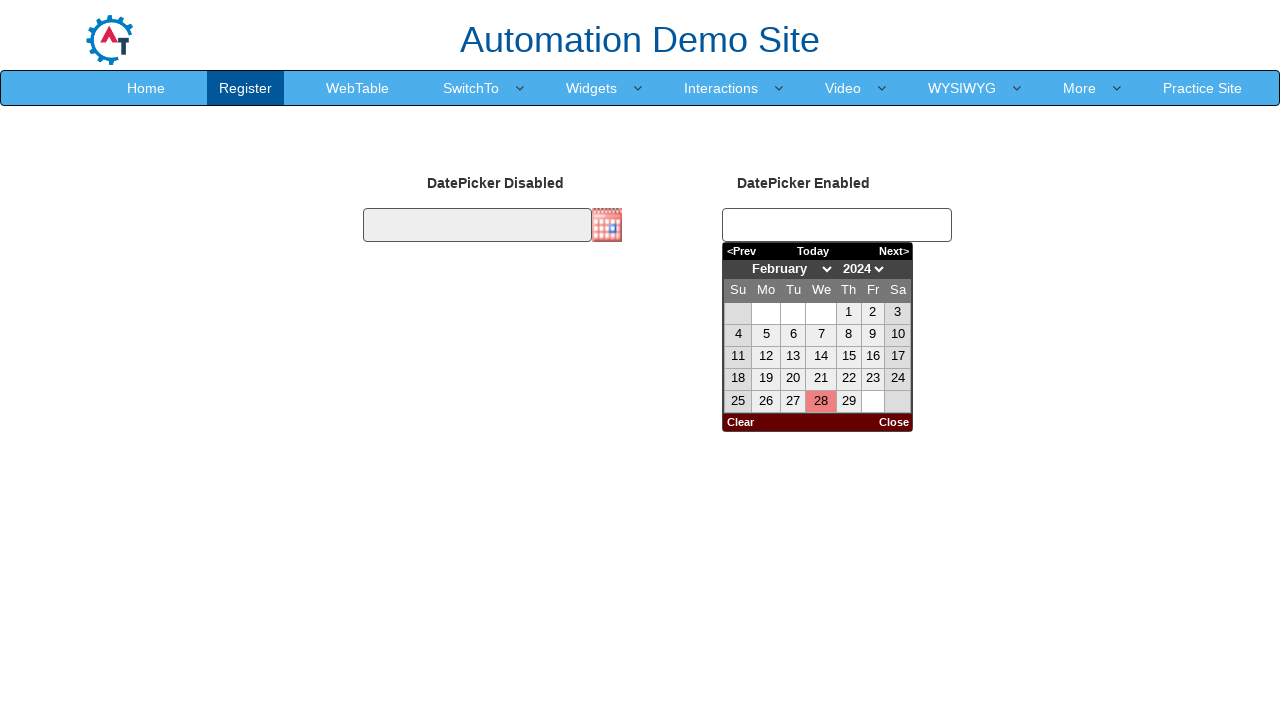

Selected month March from dropdown on xpath=//*[@title='Change the month']
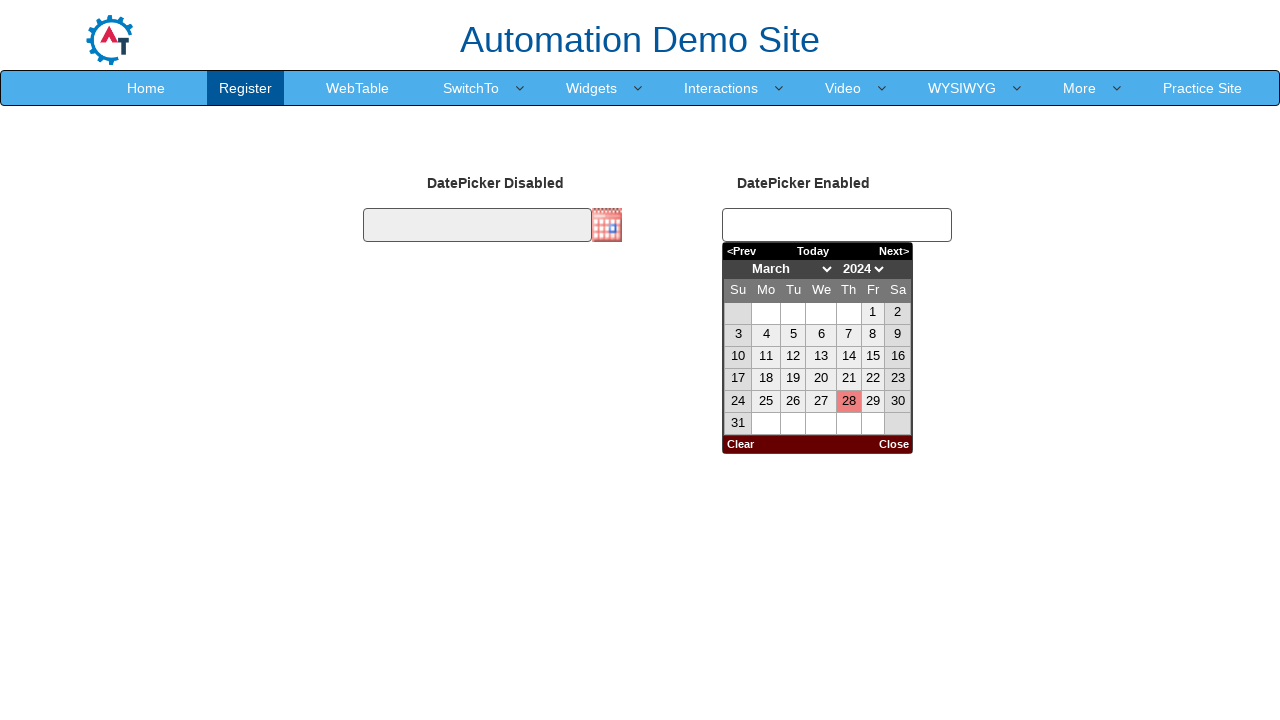

Clicked on day 15 in the calendar at (873, 357) on //*[text()='15']
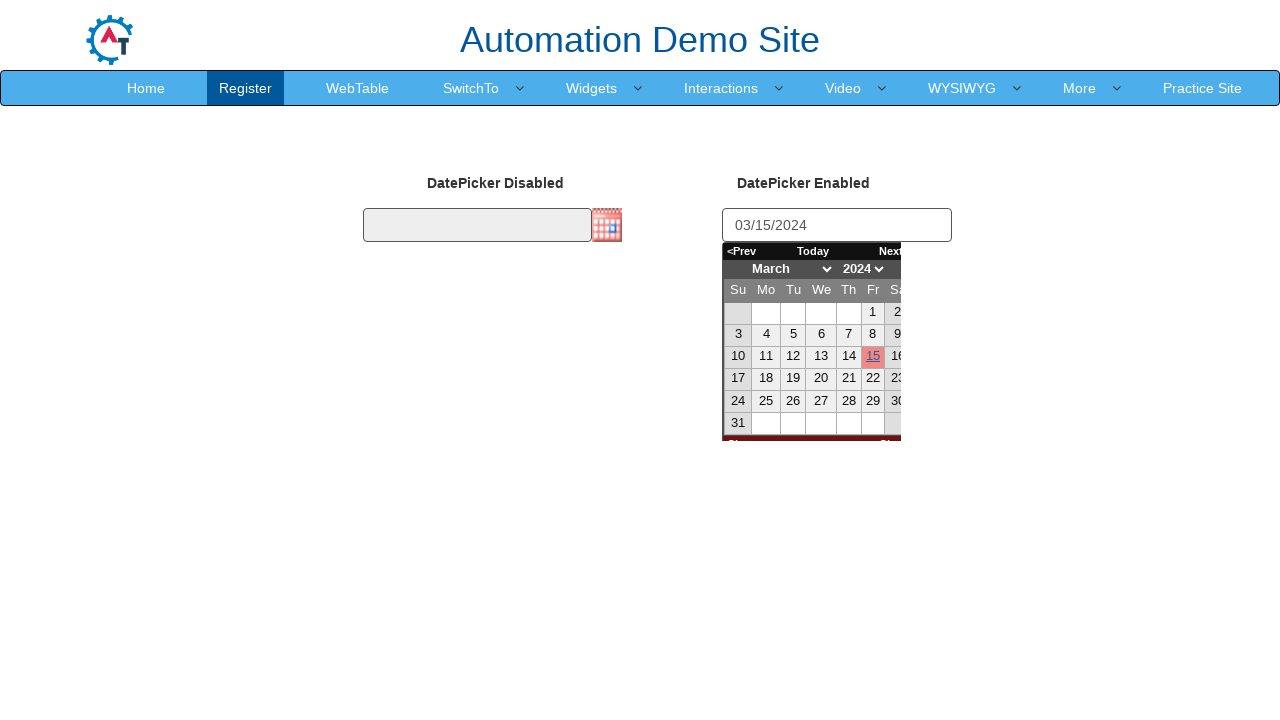

Waited for date picker to complete selection
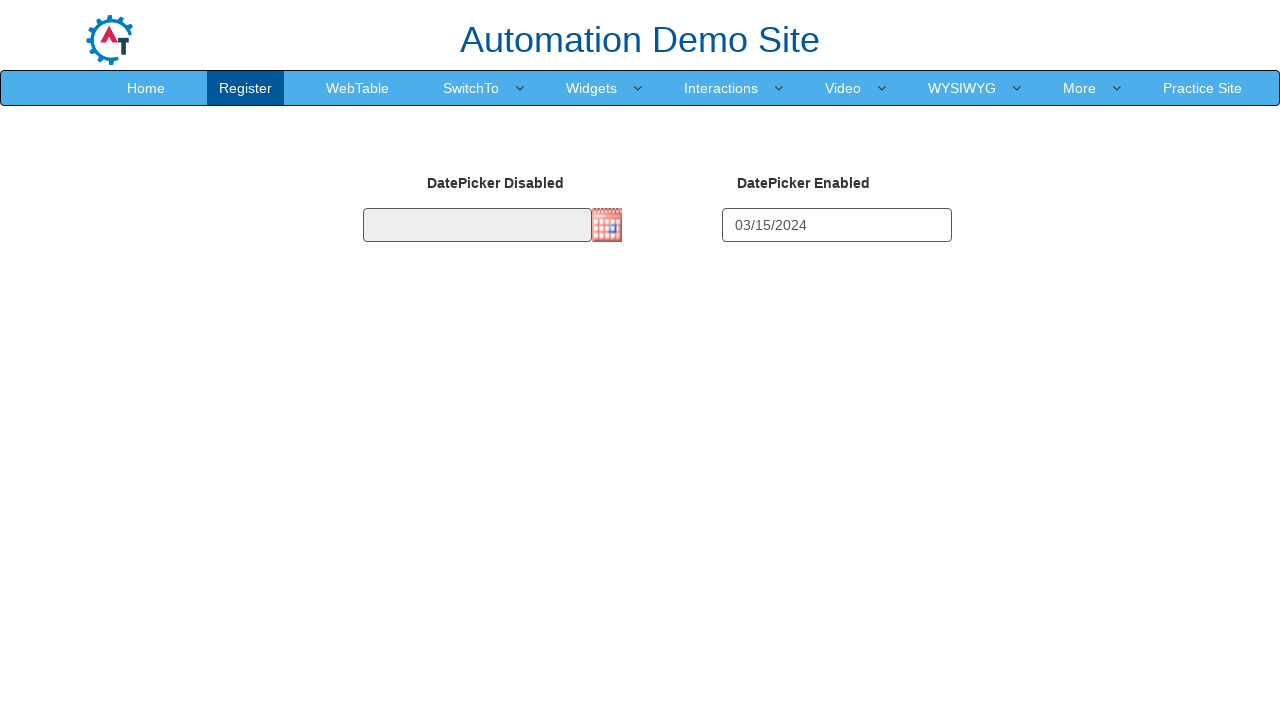

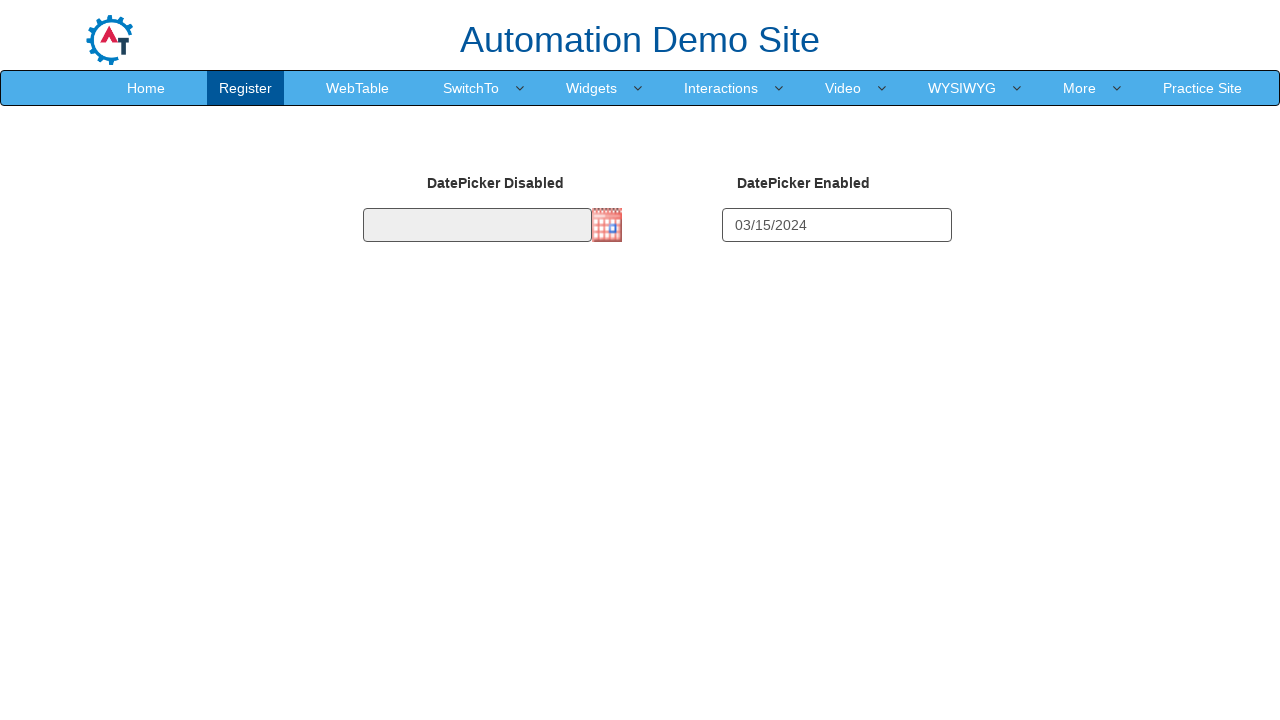